Tests right-click context menu functionality by performing a right-click on a button, selecting 'Copy' from the context menu, and accepting the resulting alert

Starting URL: https://swisnl.github.io/jQuery-contextMenu/demo.html

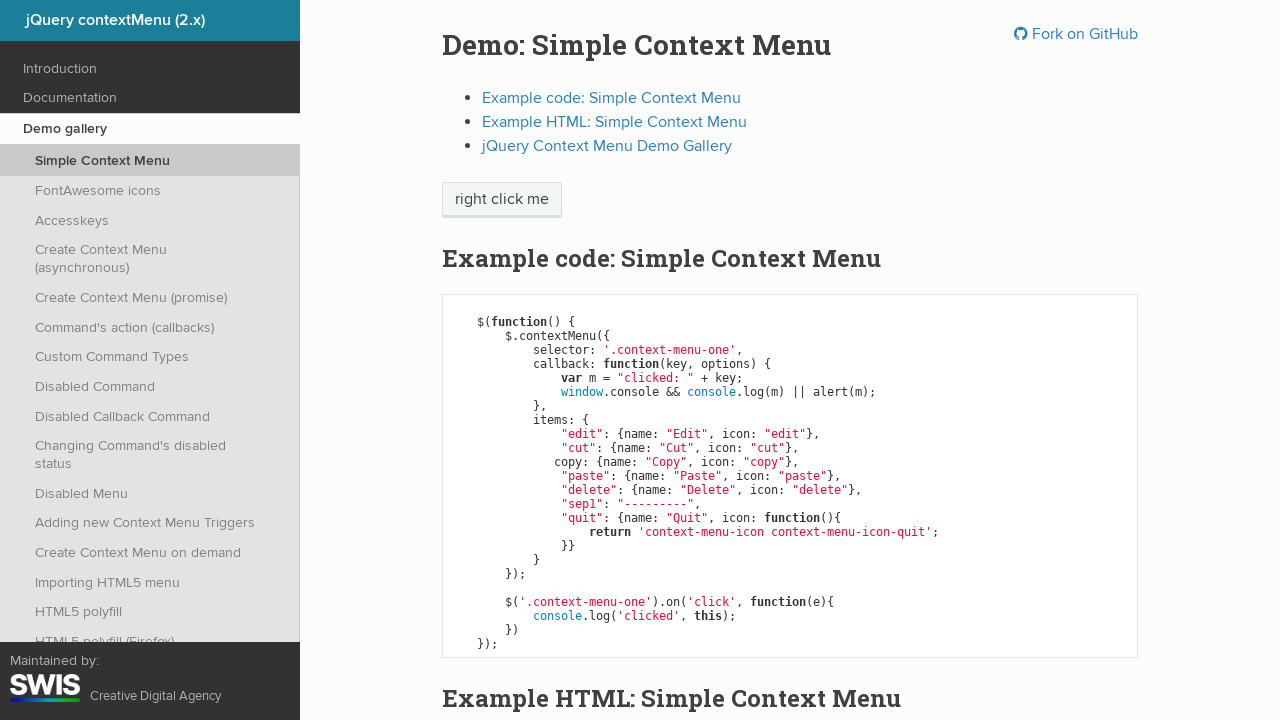

Located the context menu button element
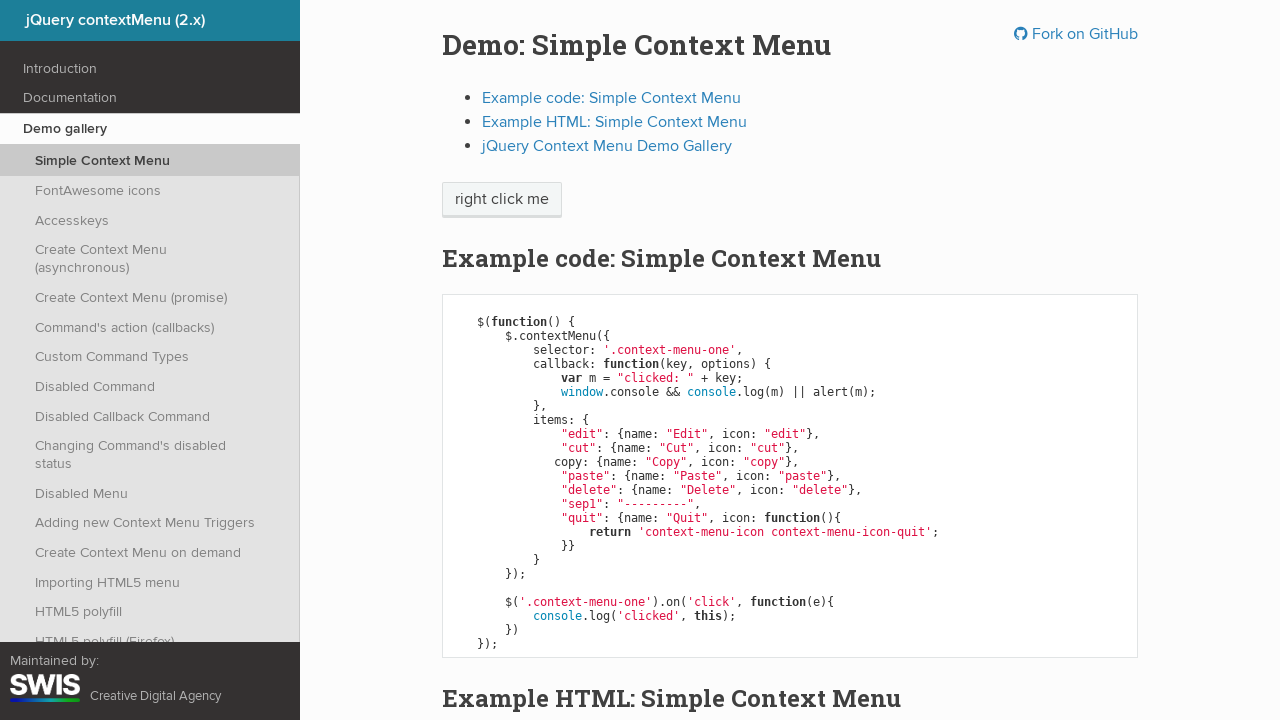

Performed right-click on the button to open context menu at (502, 200) on xpath=//span[@class='context-menu-one btn btn-neutral']
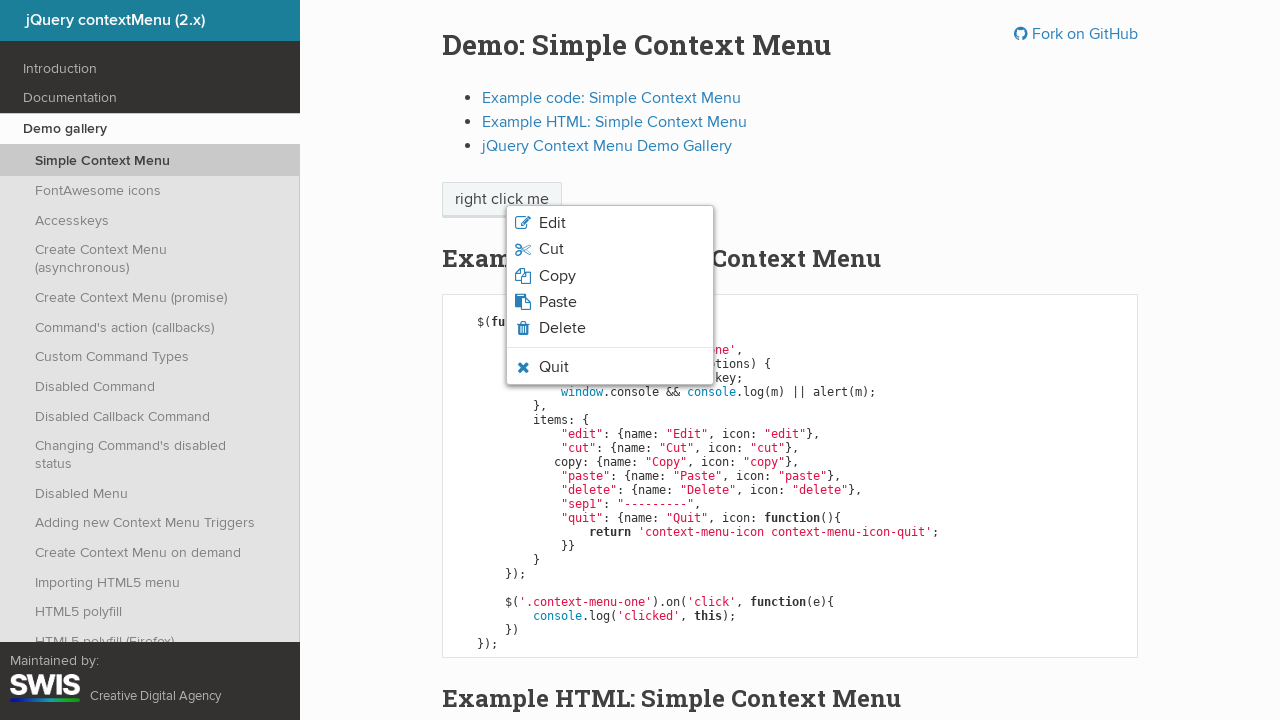

Clicked 'Copy' option from the context menu at (557, 276) on xpath=//span[normalize-space()='Copy']
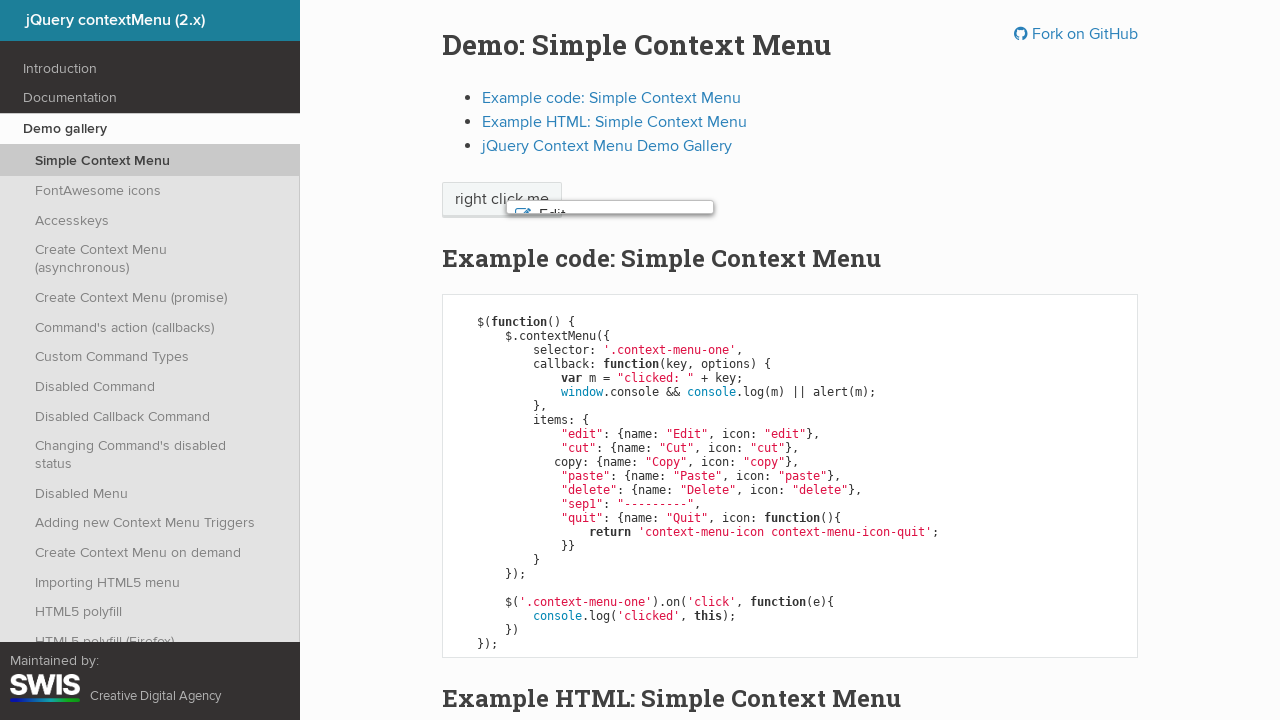

Accepted the alert dialog
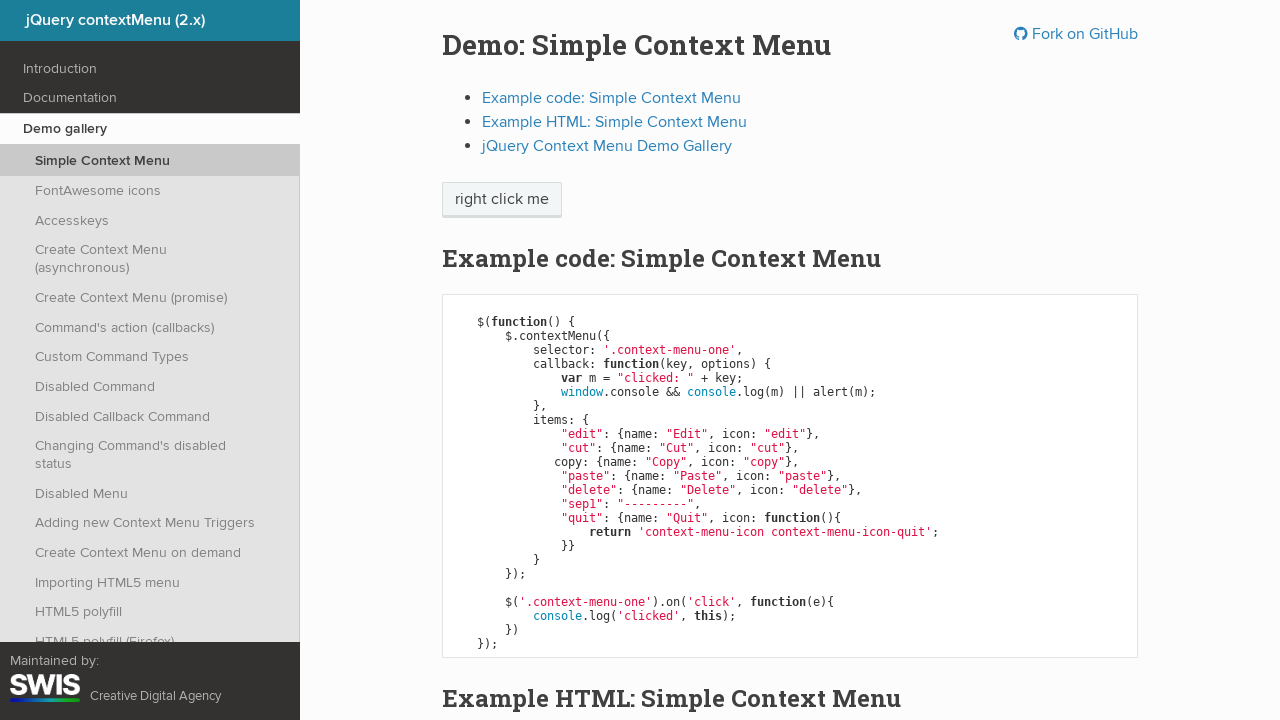

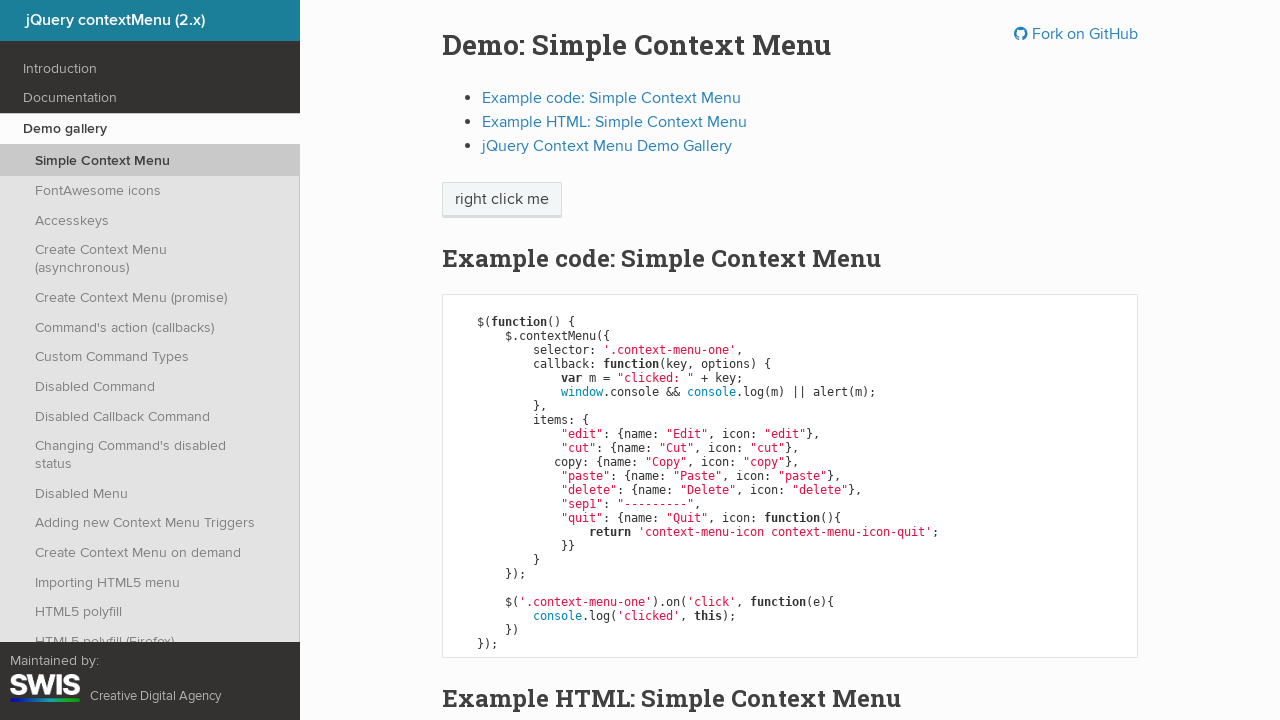